Tests sorting the "Due" column in table 2 (with helpful class markup) in ascending order using semantic class selectors

Starting URL: http://the-internet.herokuapp.com/tables

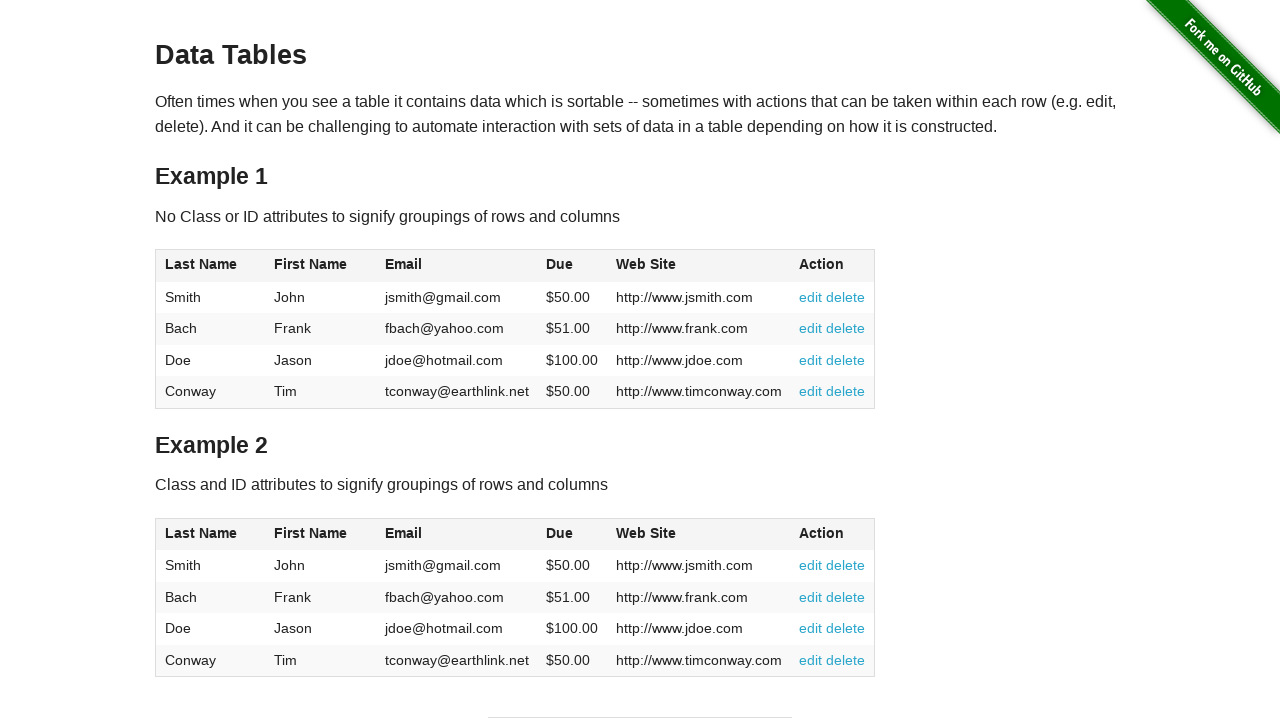

Clicked the 'Due' column header in table 2 to sort in ascending order at (560, 533) on #table2 thead .dues
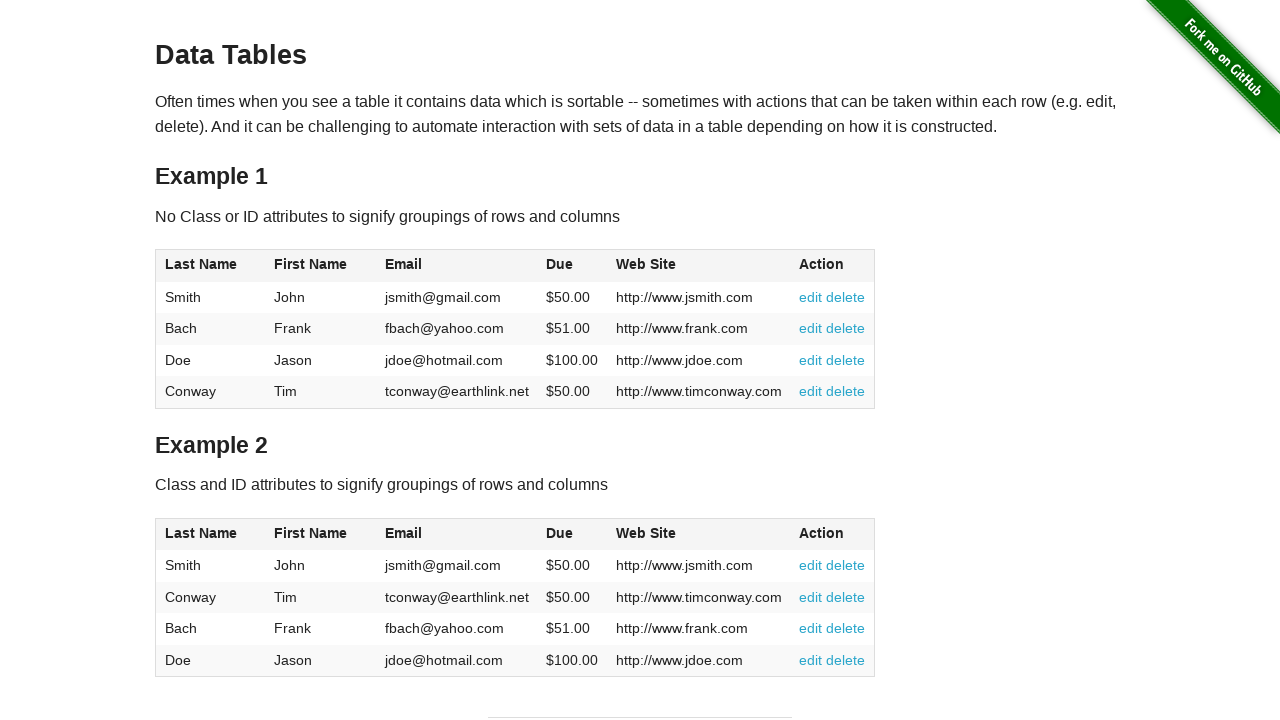

Table 2 sorted by 'Due' column in ascending order
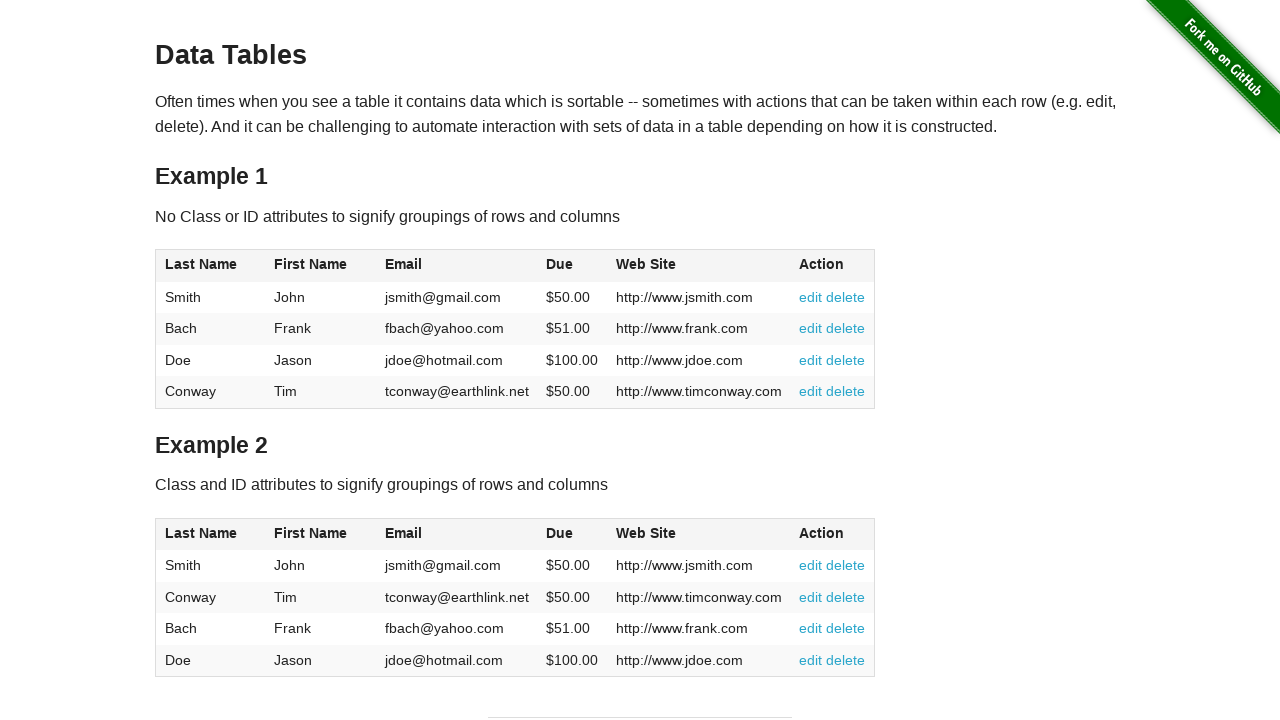

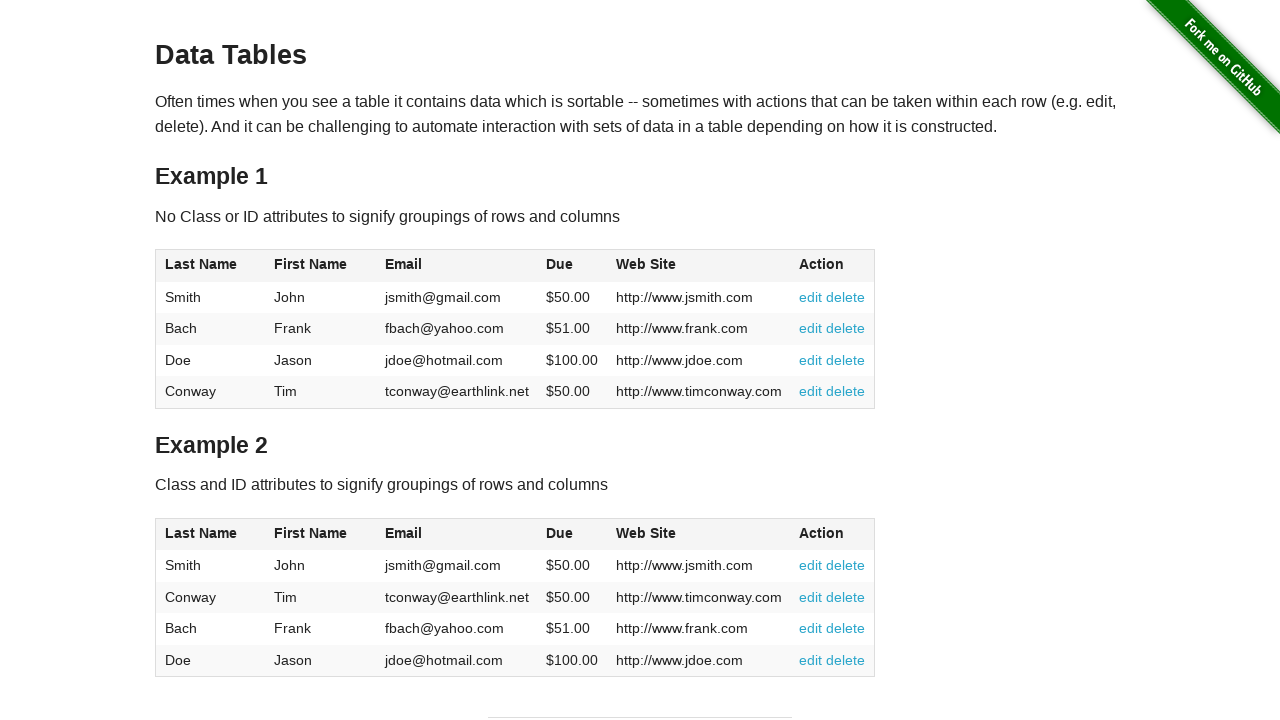